Tests that the text input field clears after adding a todo item

Starting URL: https://demo.playwright.dev/todomvc

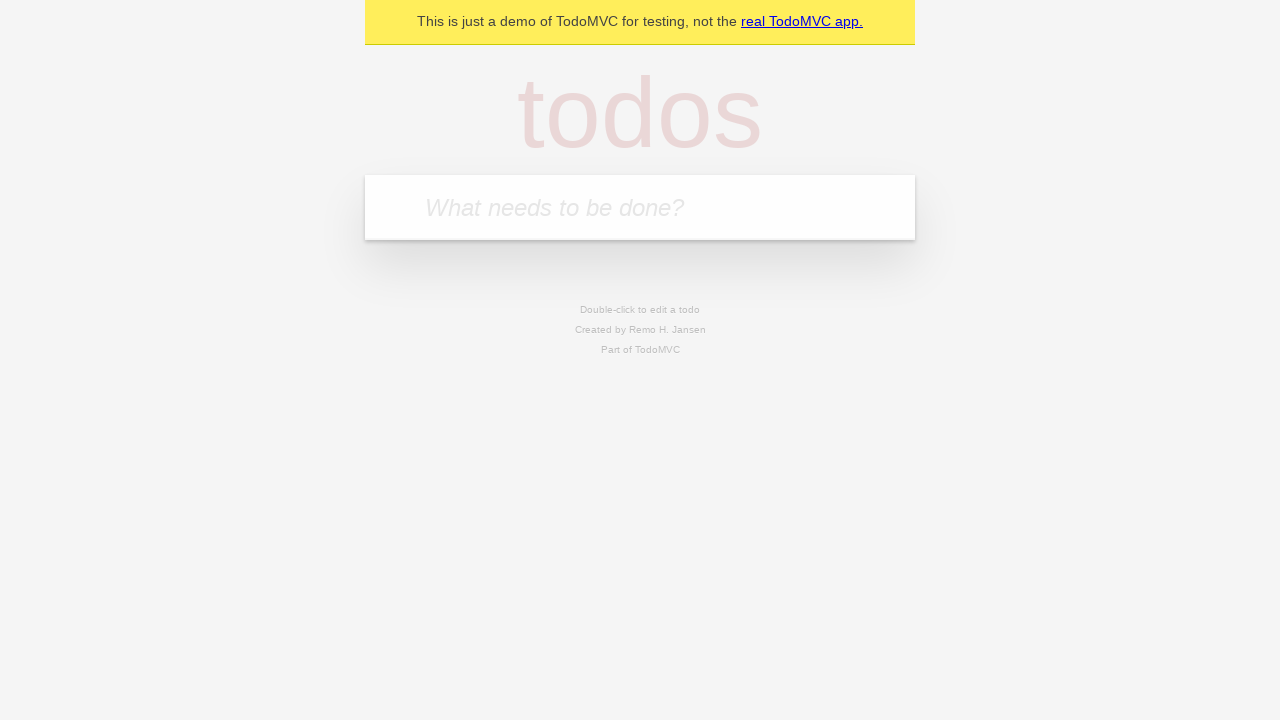

Filled text input field with 'buy some cheese' on .new-todo
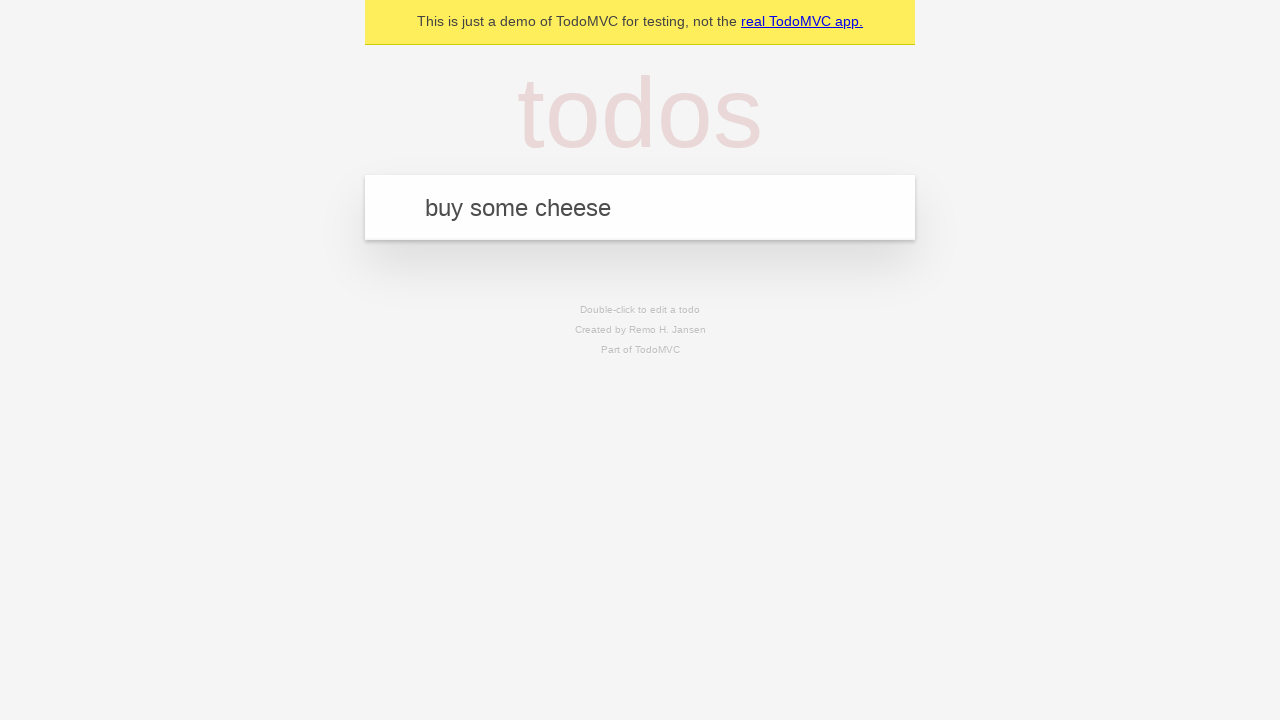

Pressed Enter to add todo item on .new-todo
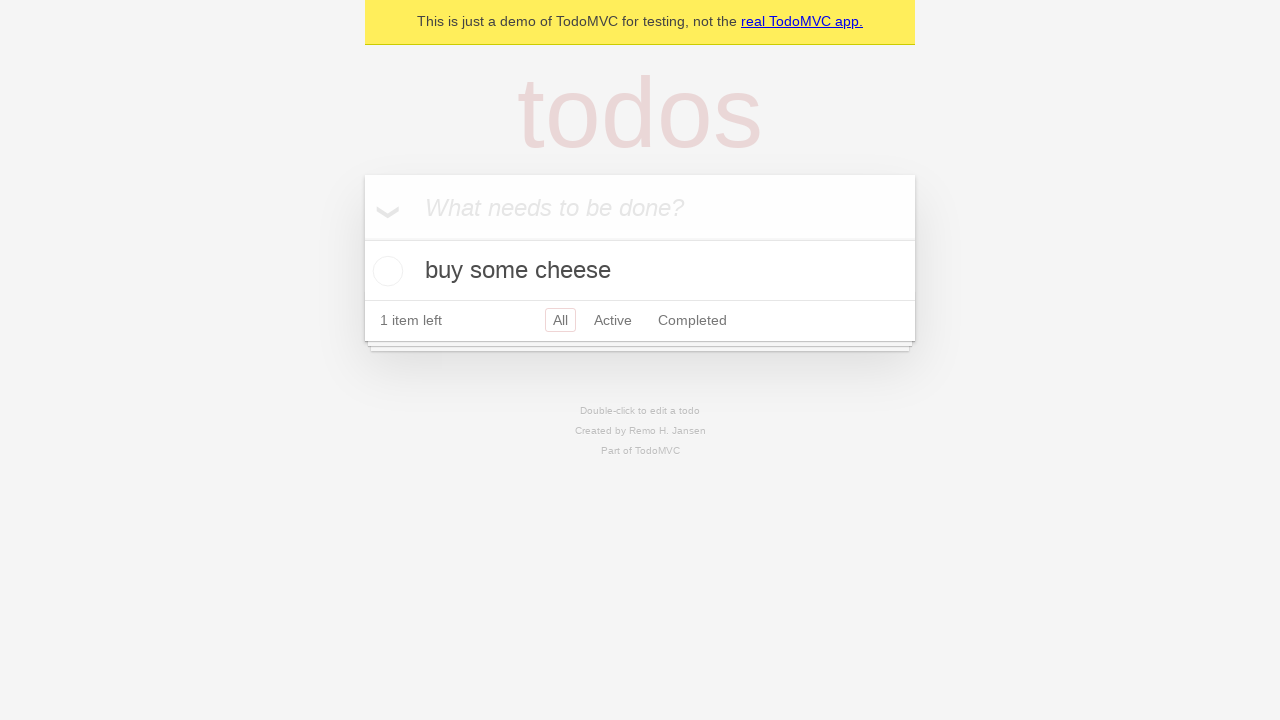

Todo item appeared in the list
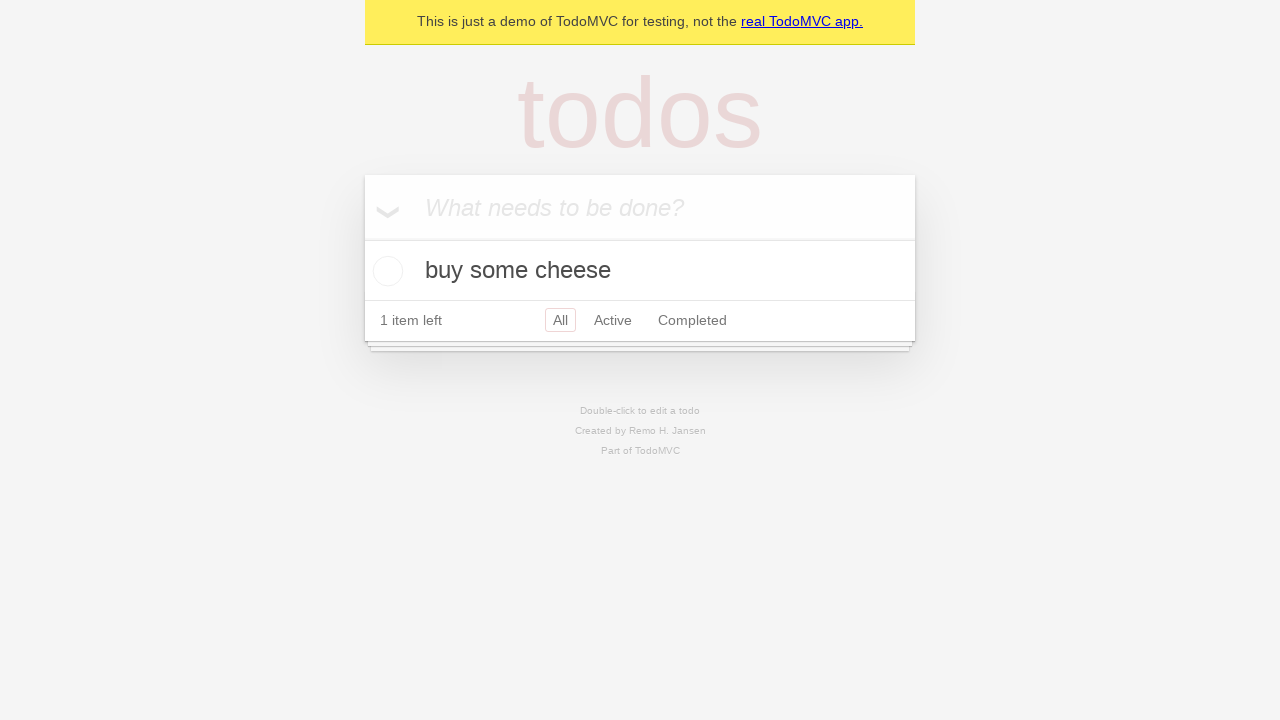

Verified that text input field is now empty
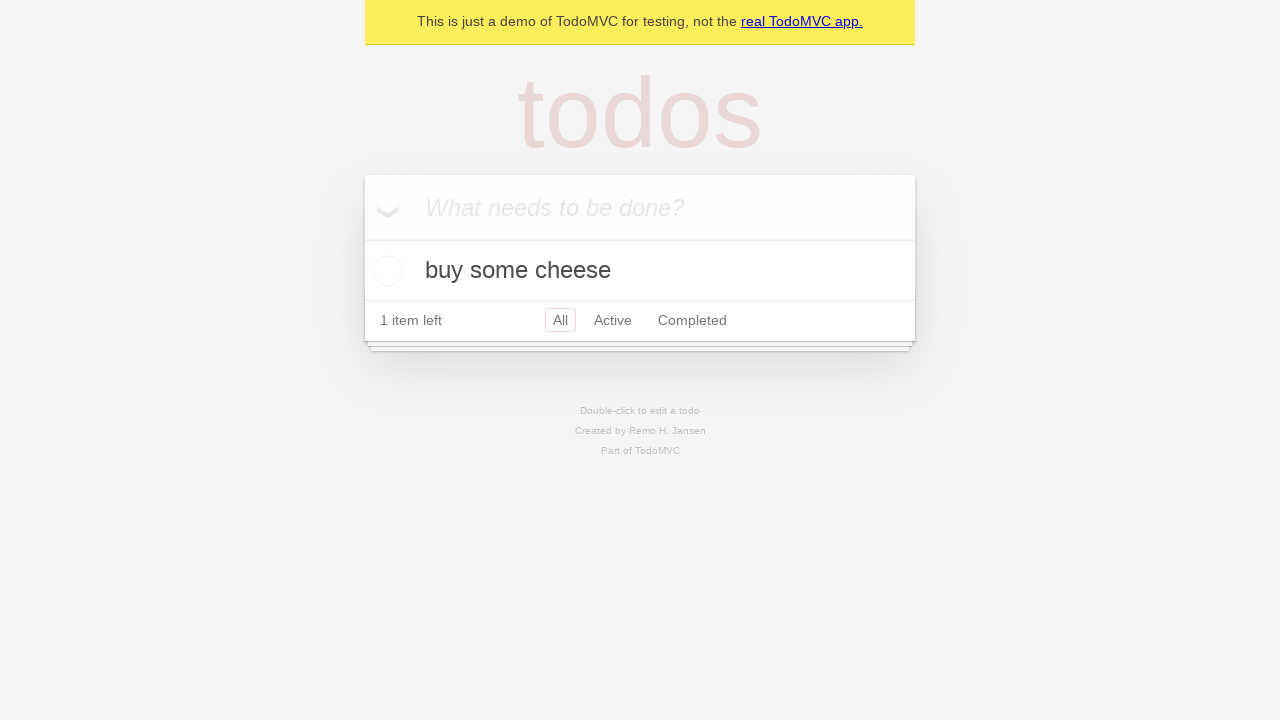

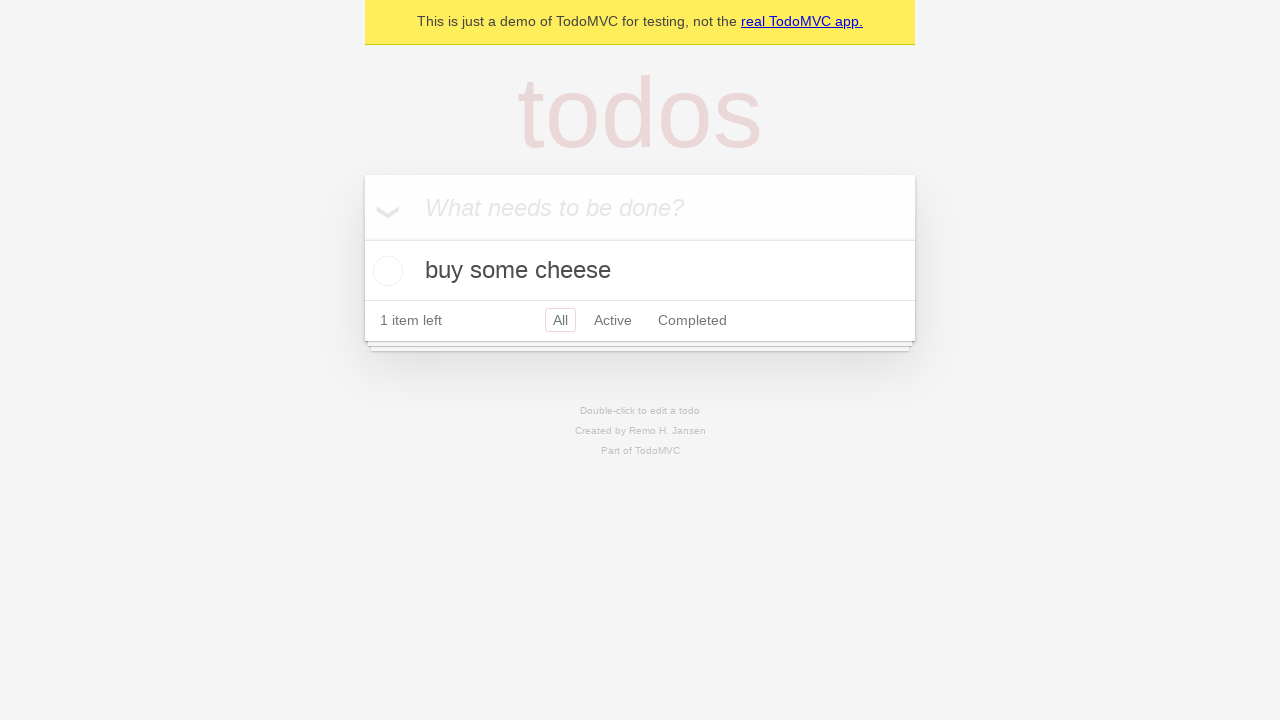